Tests error message when using invalid credentials

Starting URL: https://the-internet.herokuapp.com/

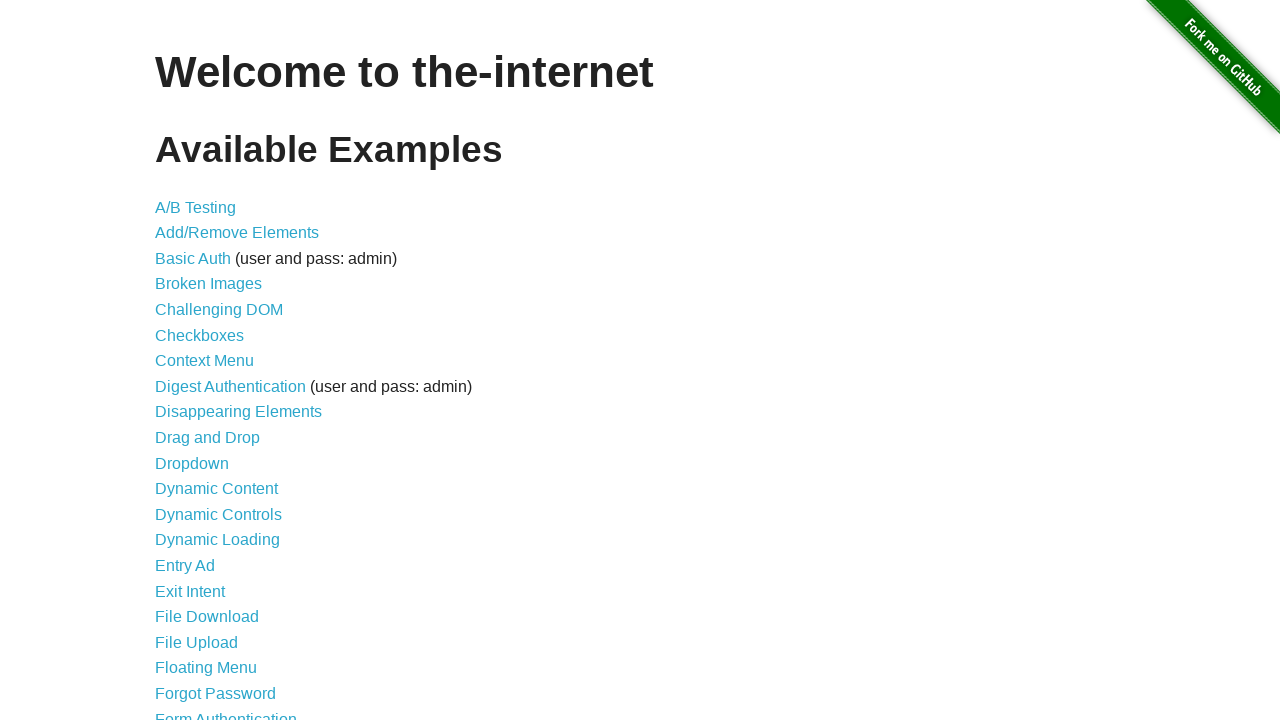

Clicked on Form Authentication link at (226, 712) on text=Form Authentication
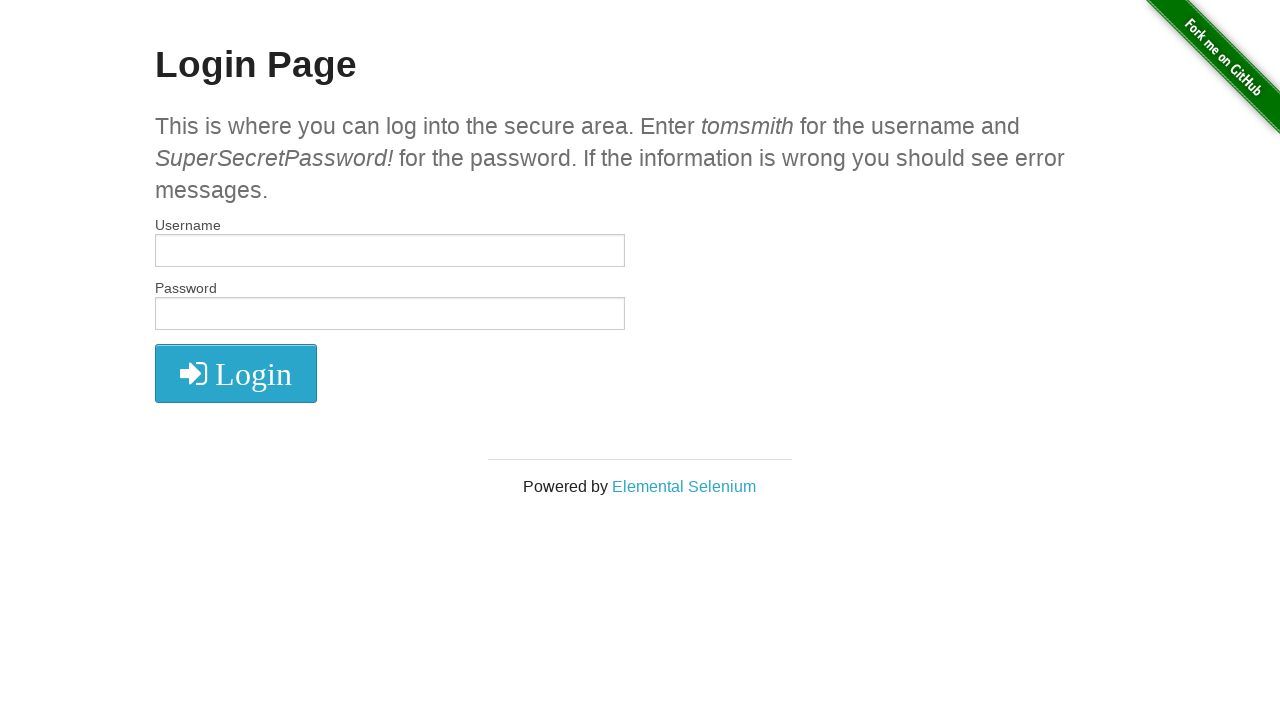

Filled username field with 'invalid_user' on #username
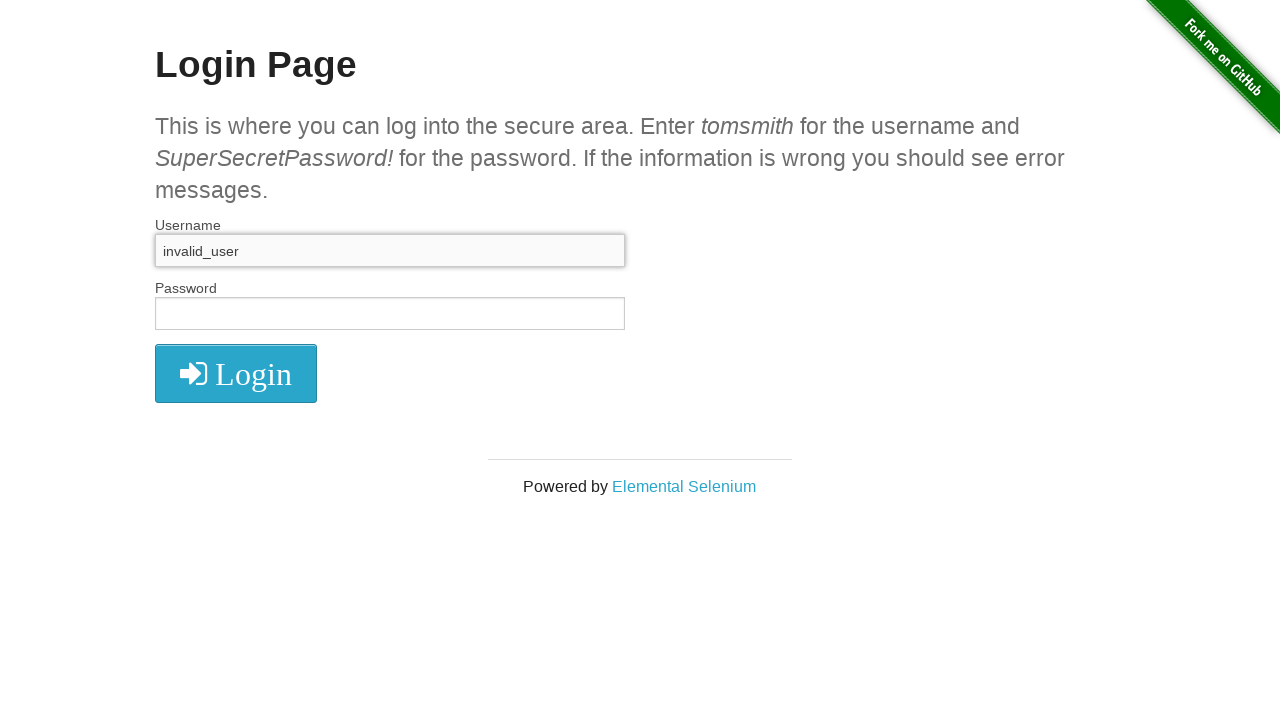

Filled password field with 'invalid_password' on #password
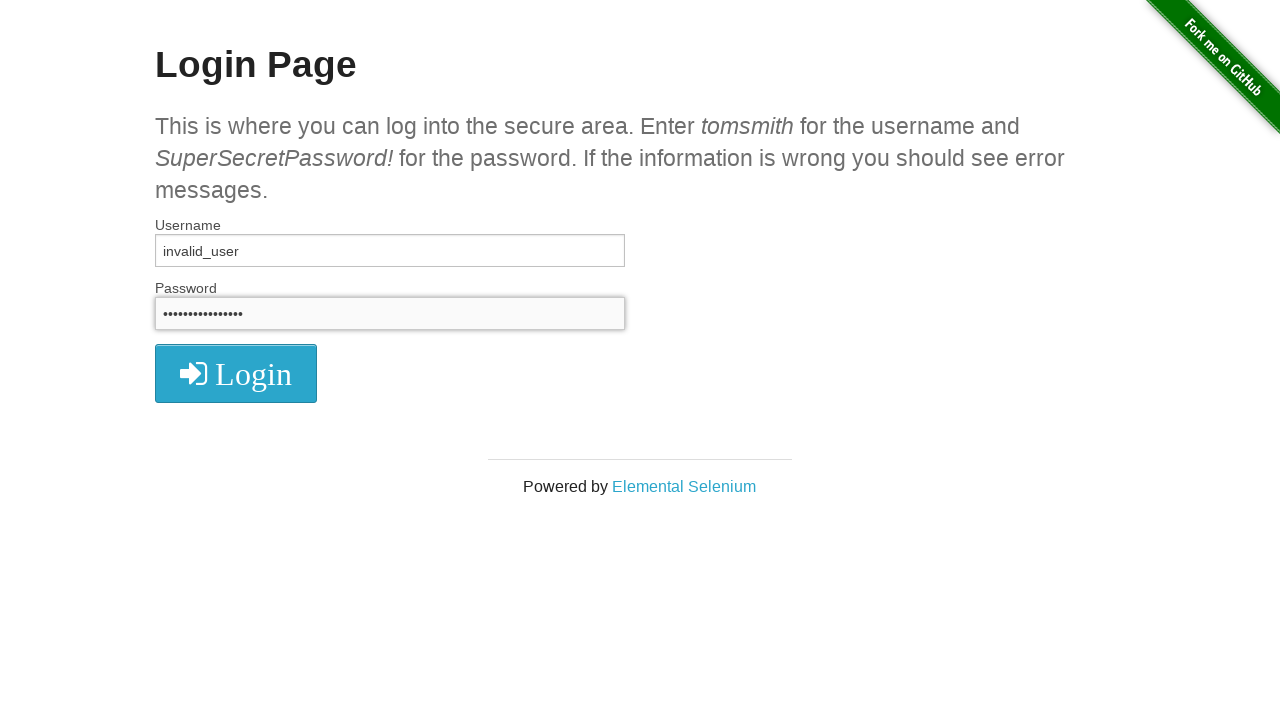

Clicked login button at (236, 373) on #login > button
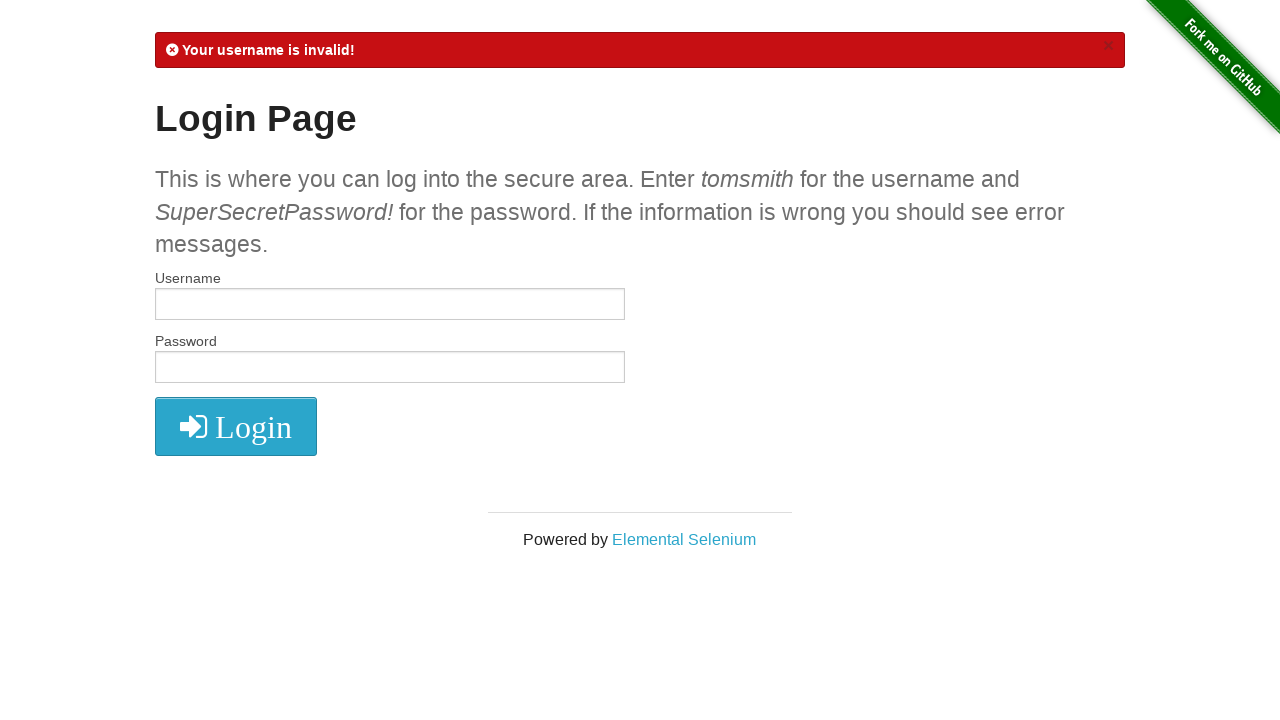

Located error message element
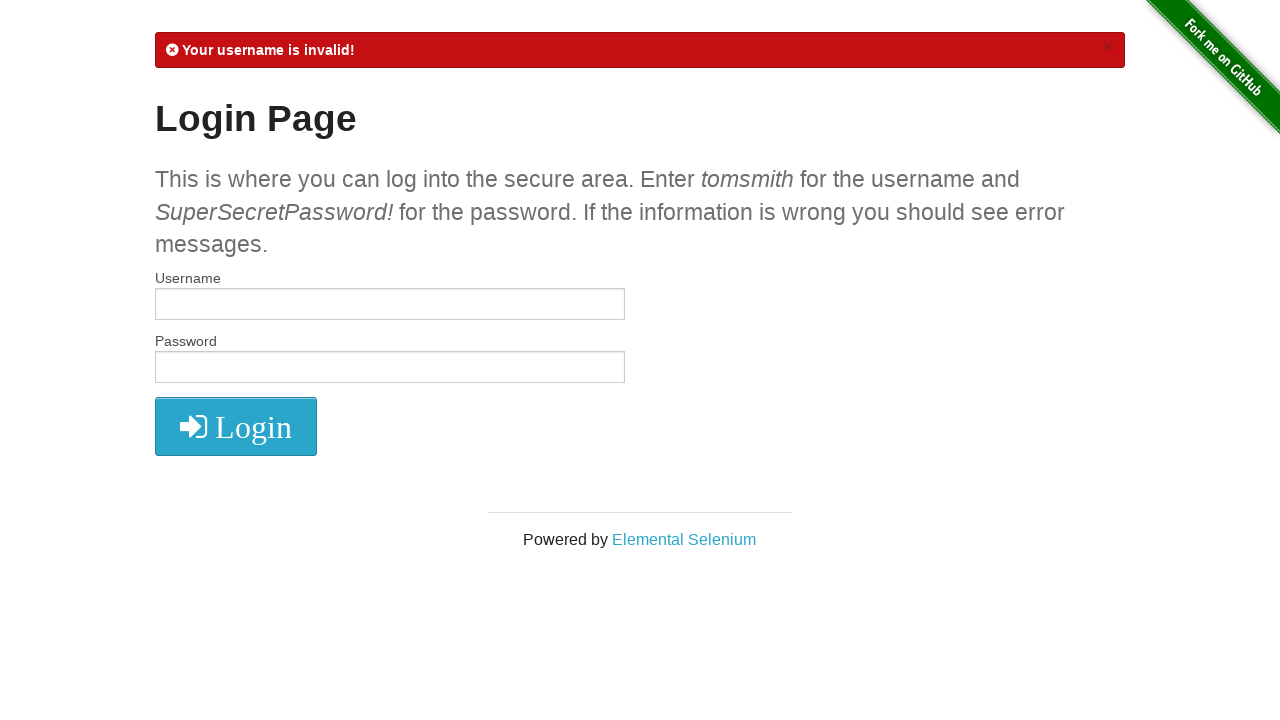

Verified error message contains 'Your username is invalid!'
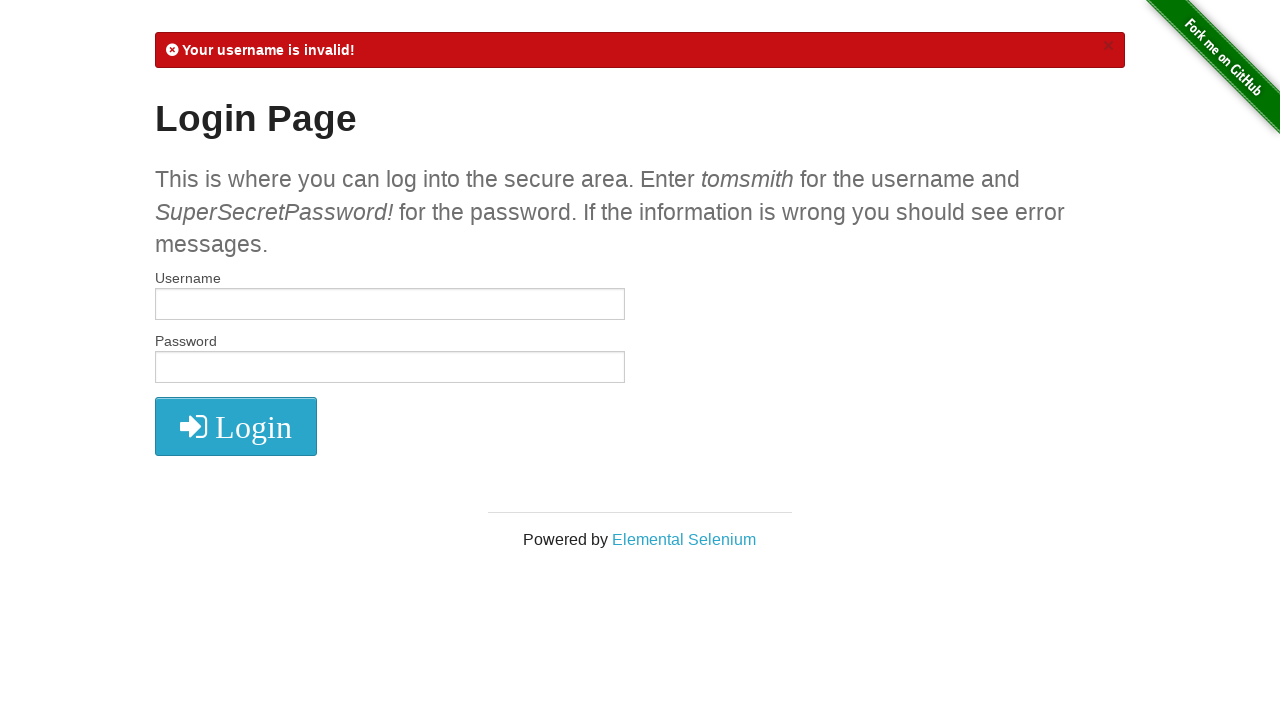

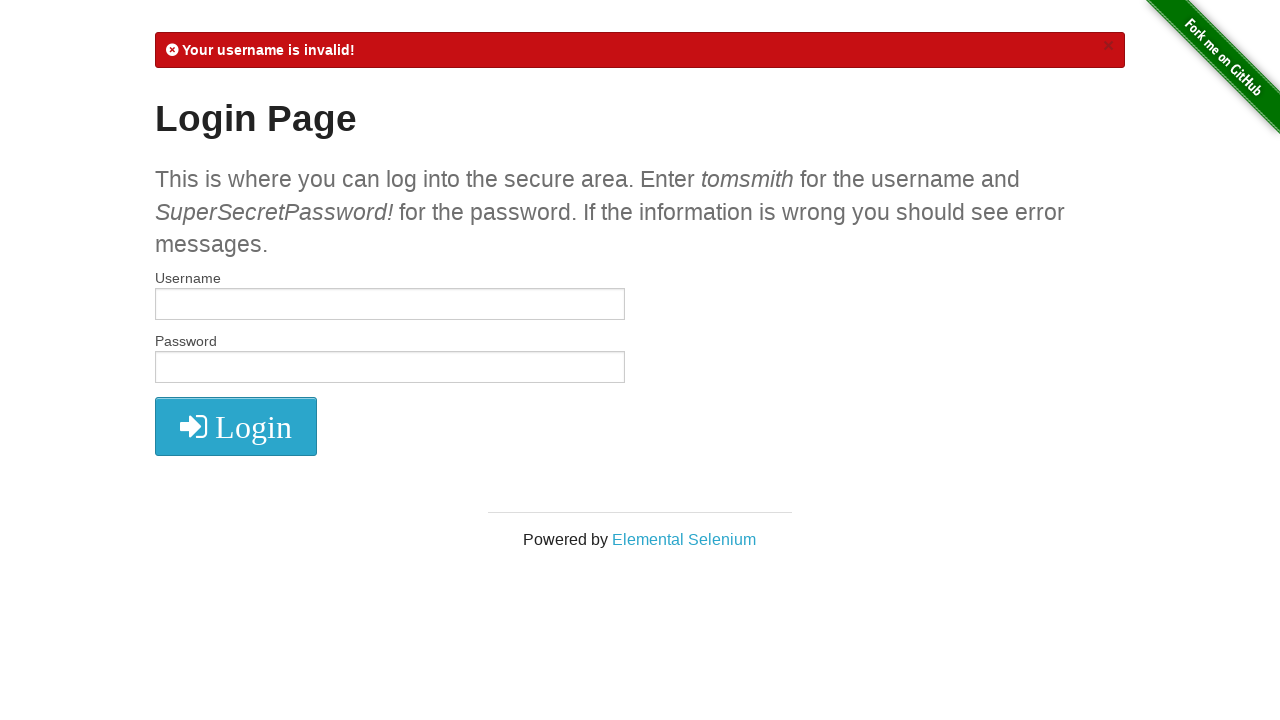